Tests number input field functionality by entering values, clearing the field, entering new values, and using keyboard arrow keys to increment the number.

Starting URL: https://the-internet.herokuapp.com/inputs

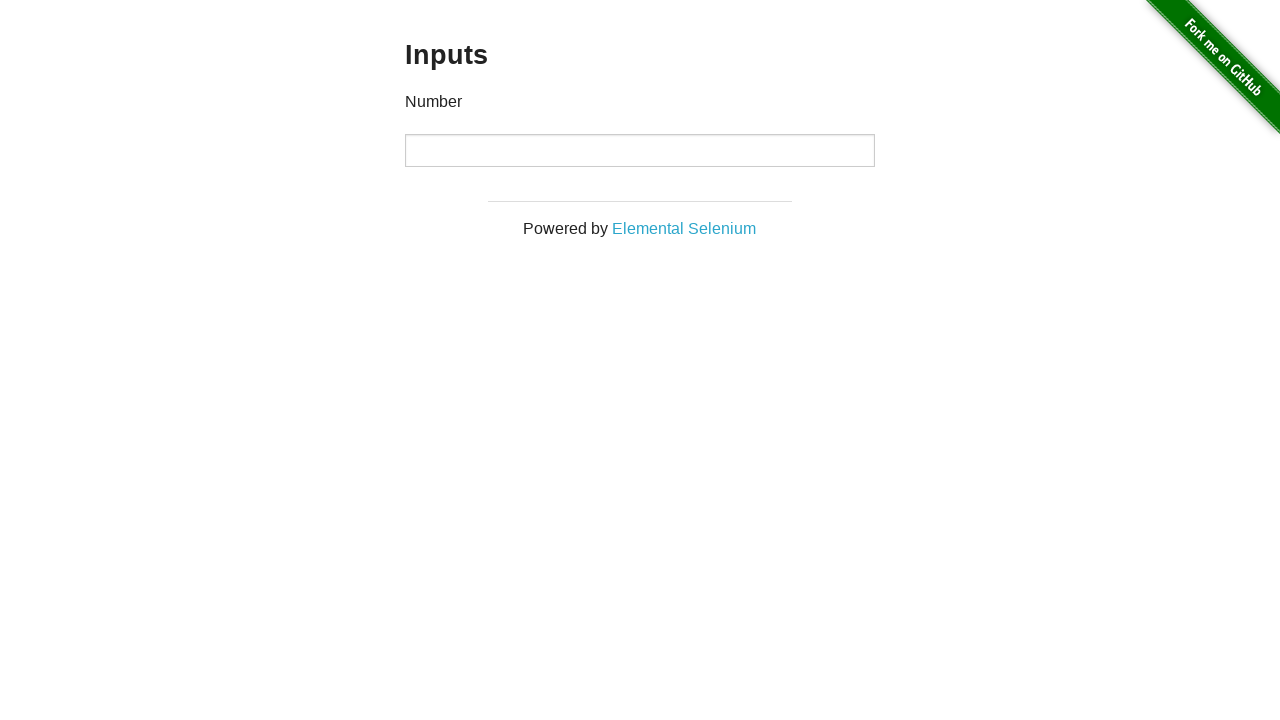

Entered initial value '1234' in number input field on //*[@id='content']/div/div/div/input
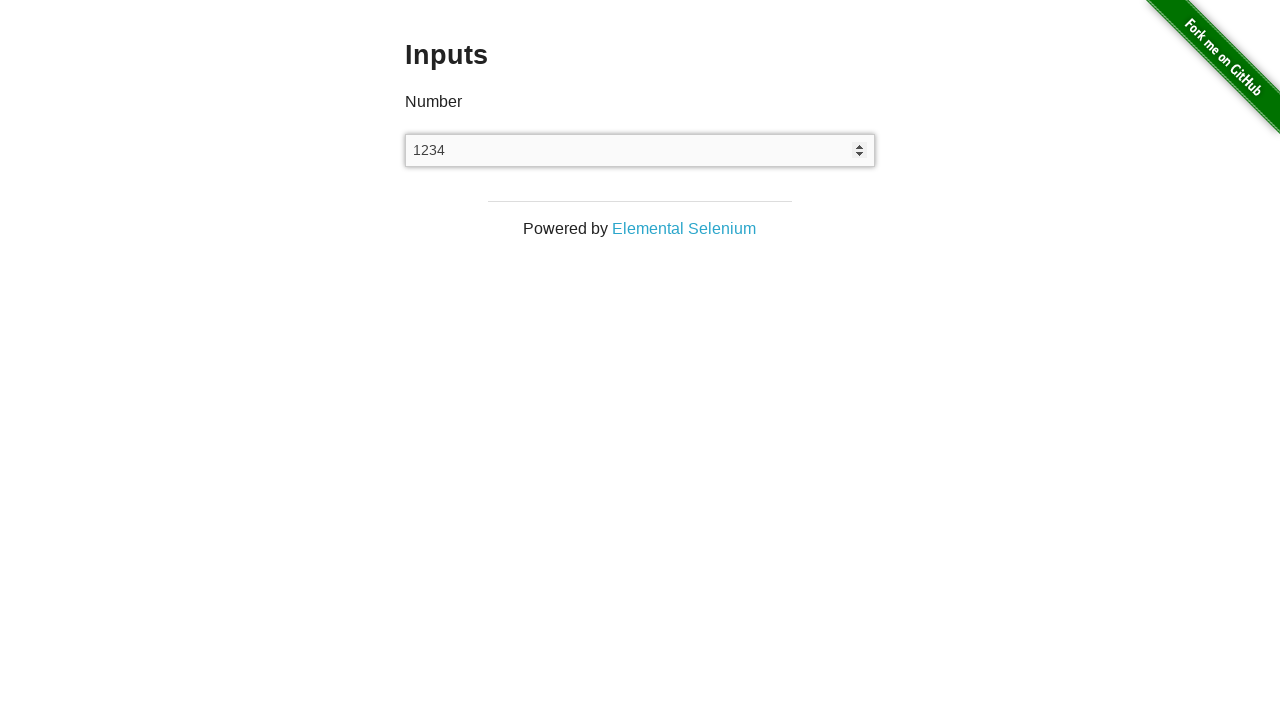

Cleared the number input field on xpath=//*[@id='content']/div/div/div/input
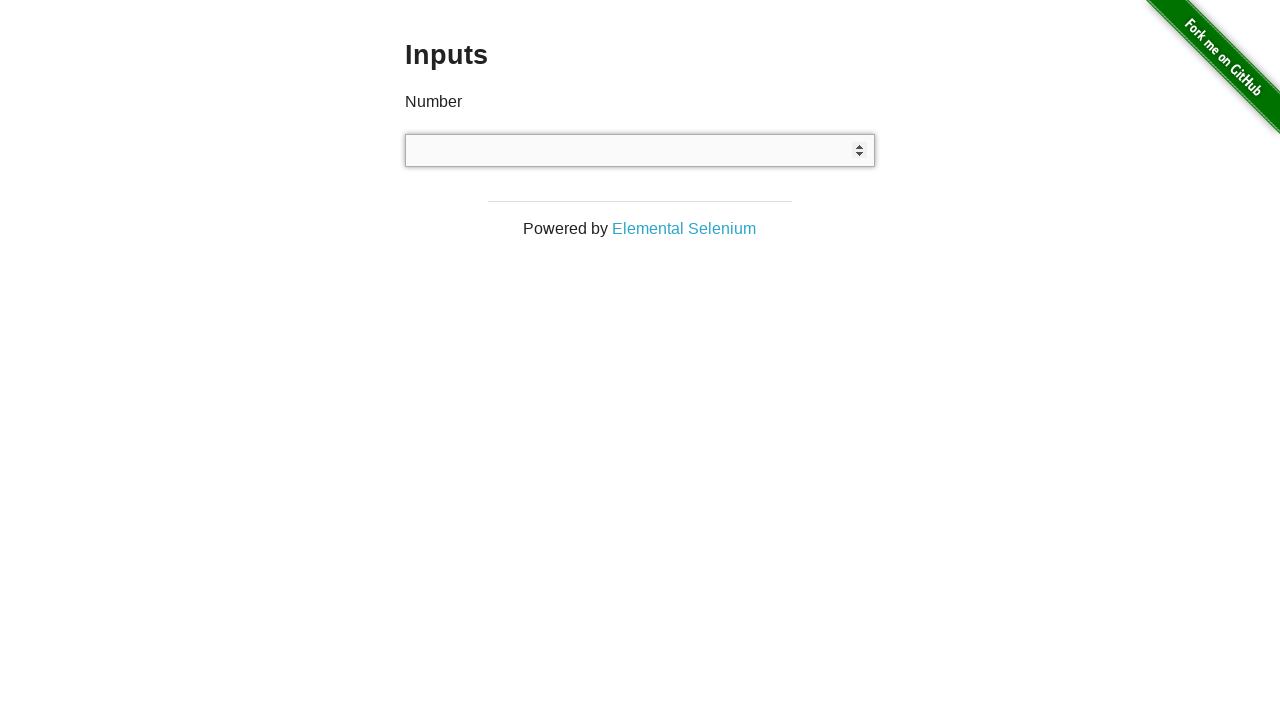

Entered new value '5678' in number input field on xpath=//*[@id='content']/div/div/div/input
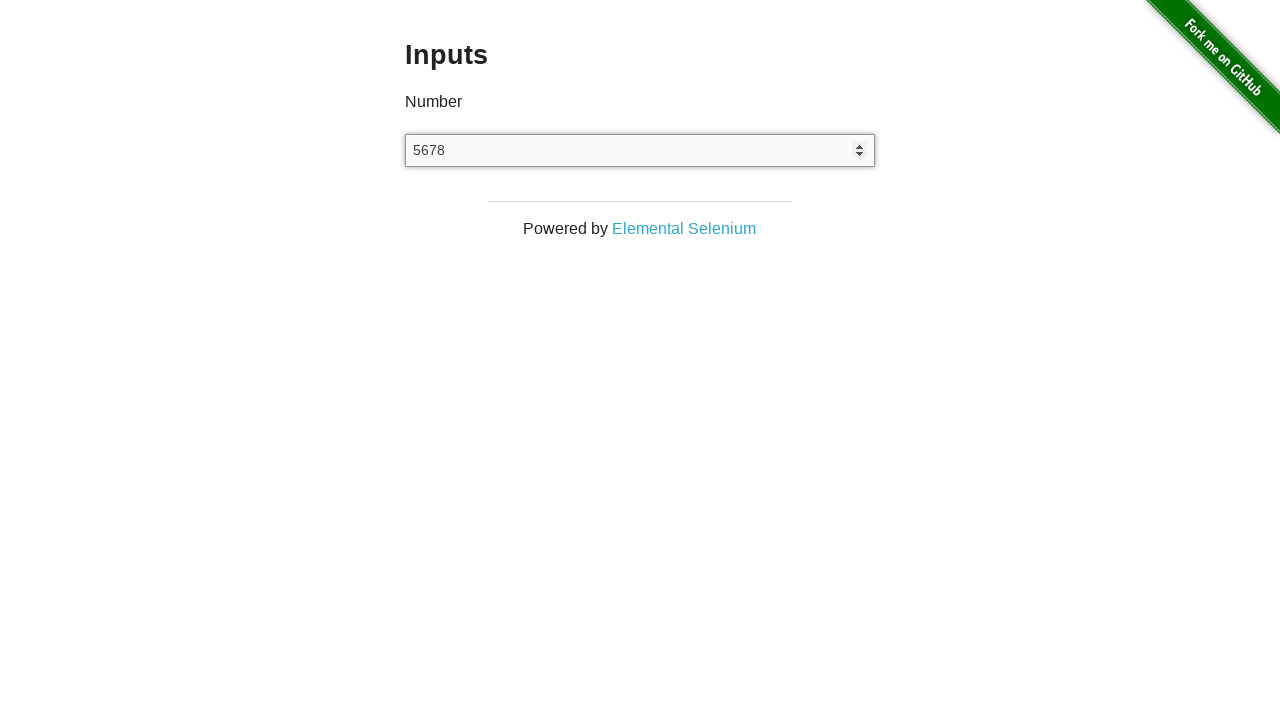

Pressed ArrowUp key to increment the number on xpath=//*[@id='content']/div/div/div/input
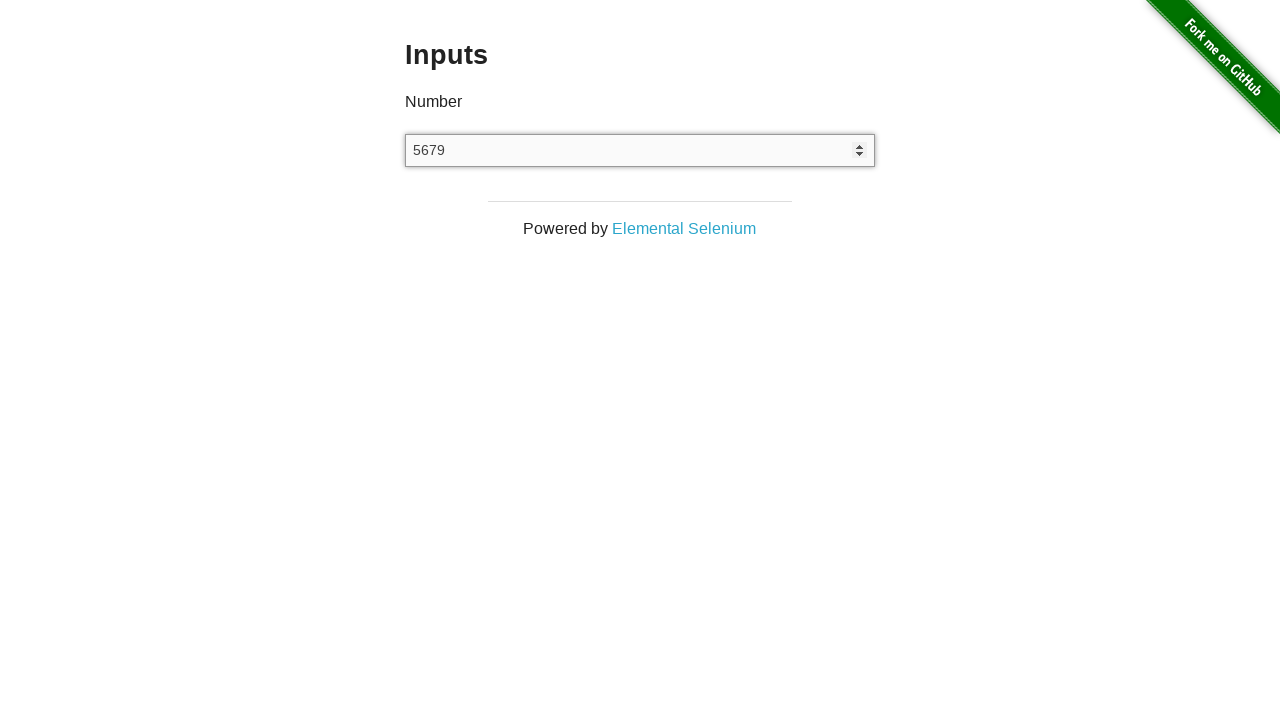

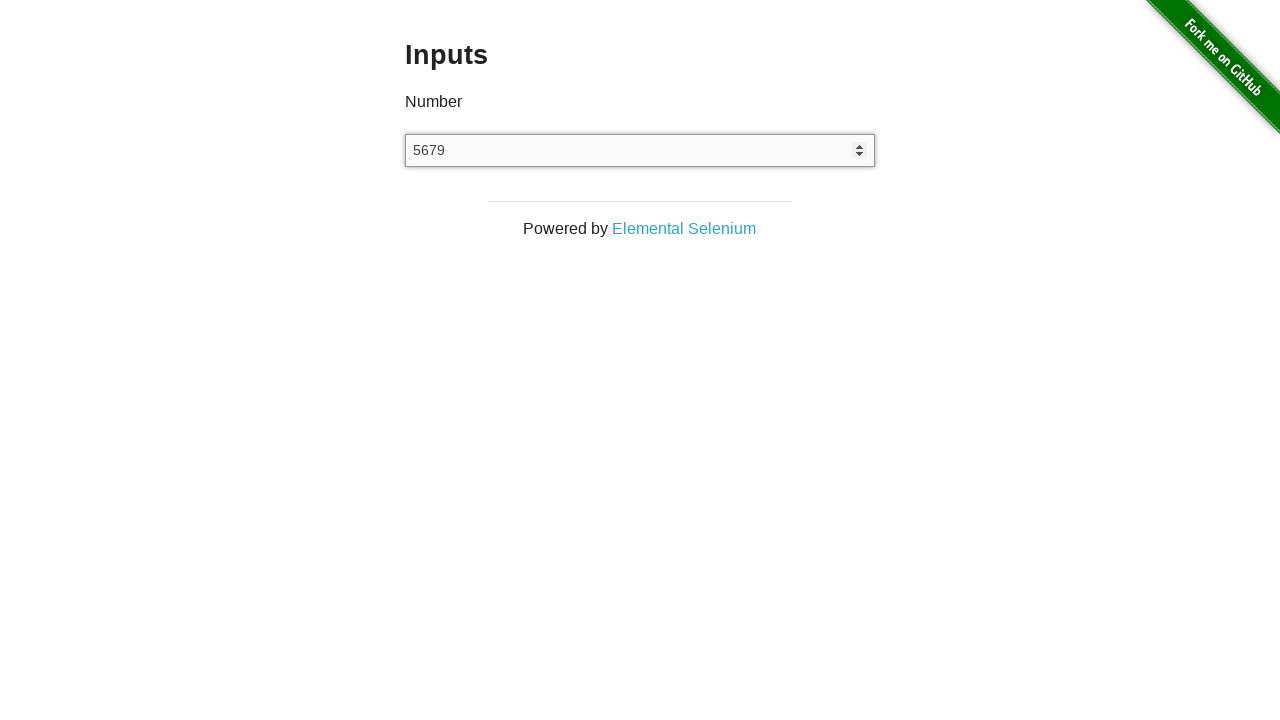